Tests search functionality on No Frills grocery website by searching for multiple grocery items (Bread, Dairy, Meat, Fruit, Vegetables)

Starting URL: https://www.nofrills.ca/

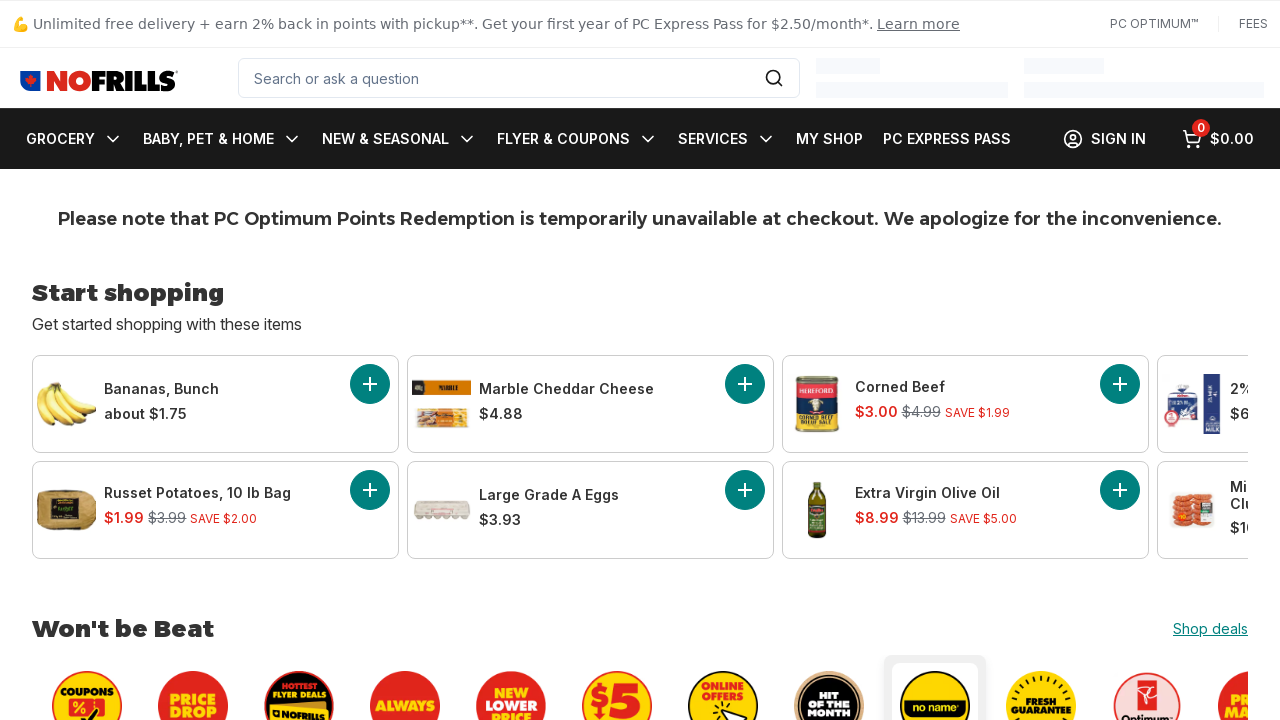

Wait for search input selector to be available
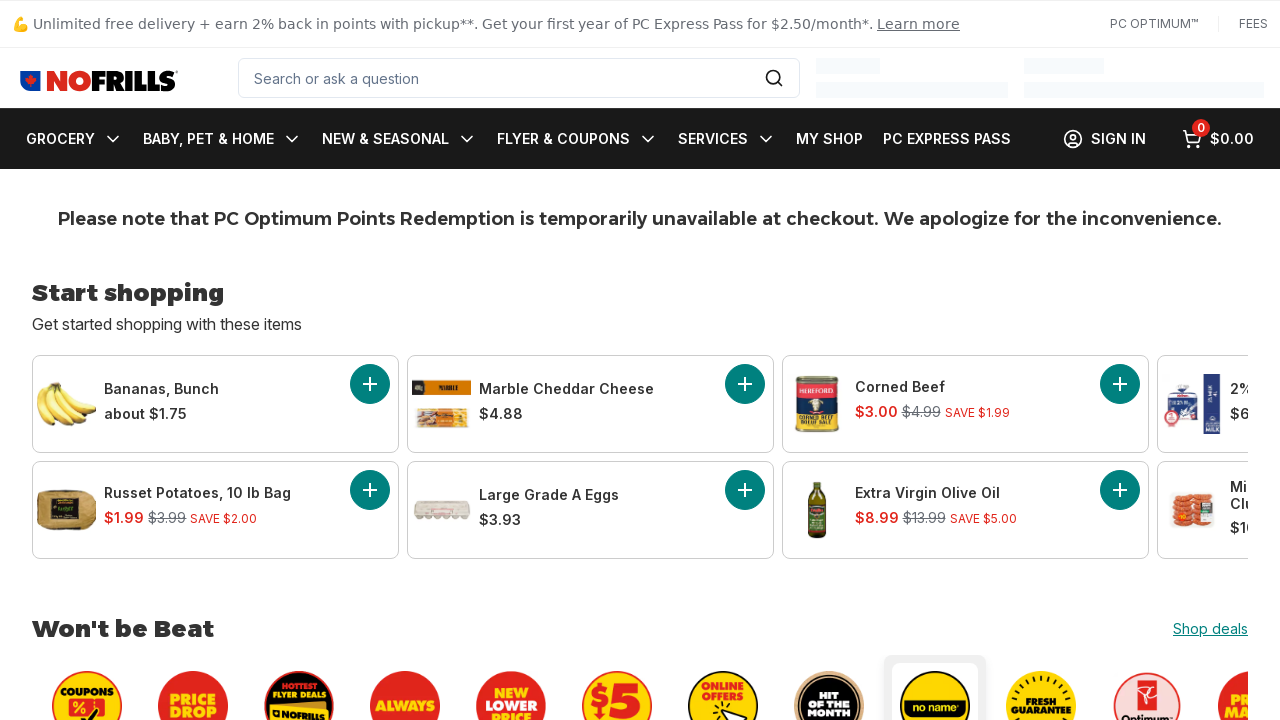

Clicked on search bar
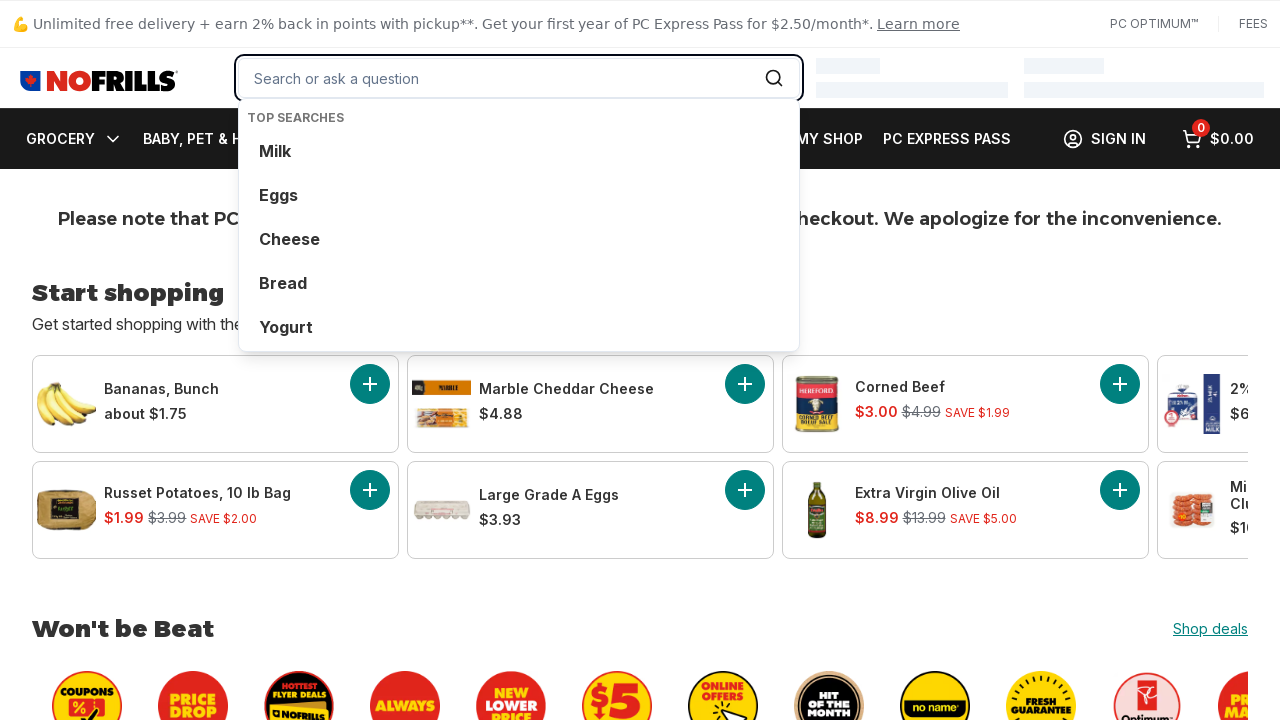

Cleared search bar
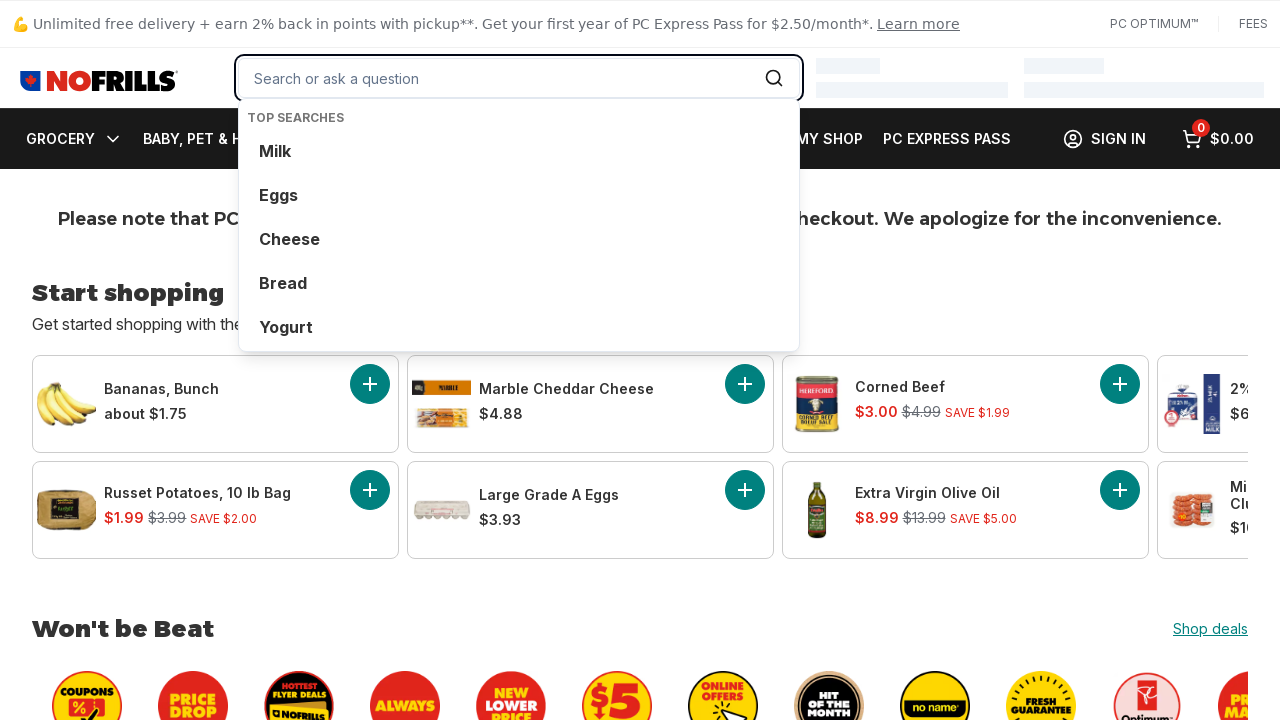

Filled search bar with 'Bread'
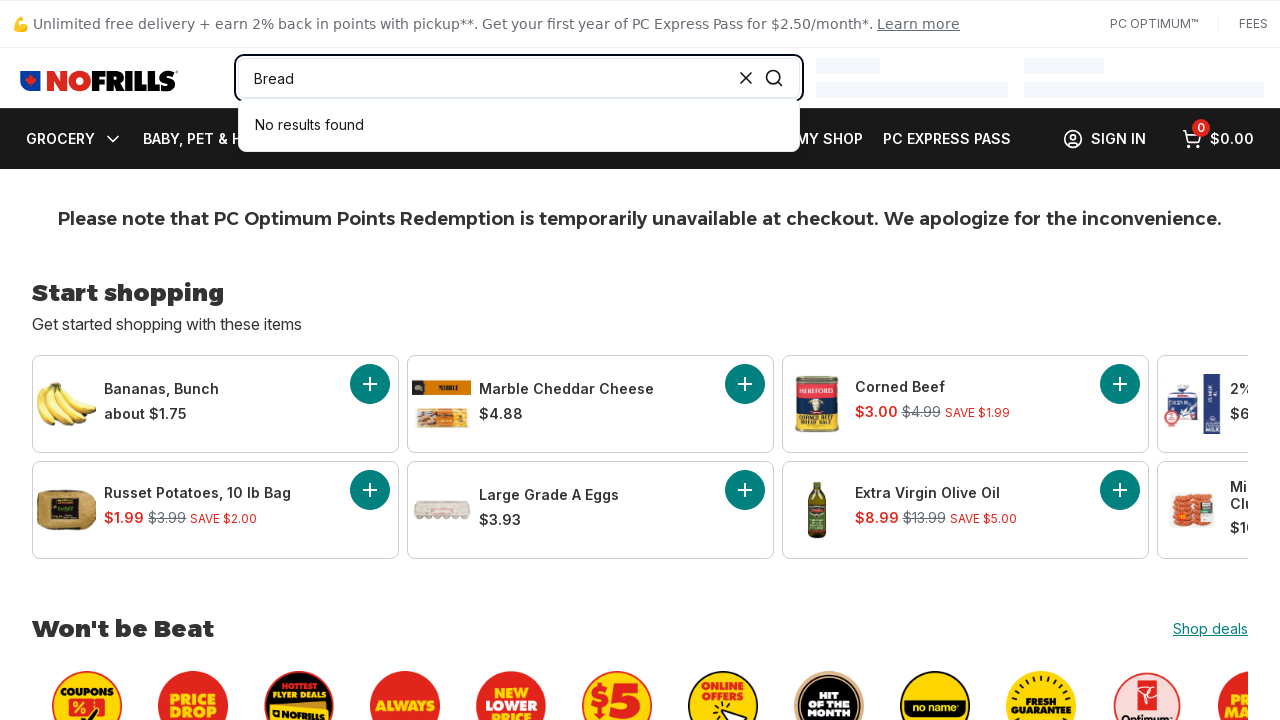

Pressed Enter to search for 'Bread'
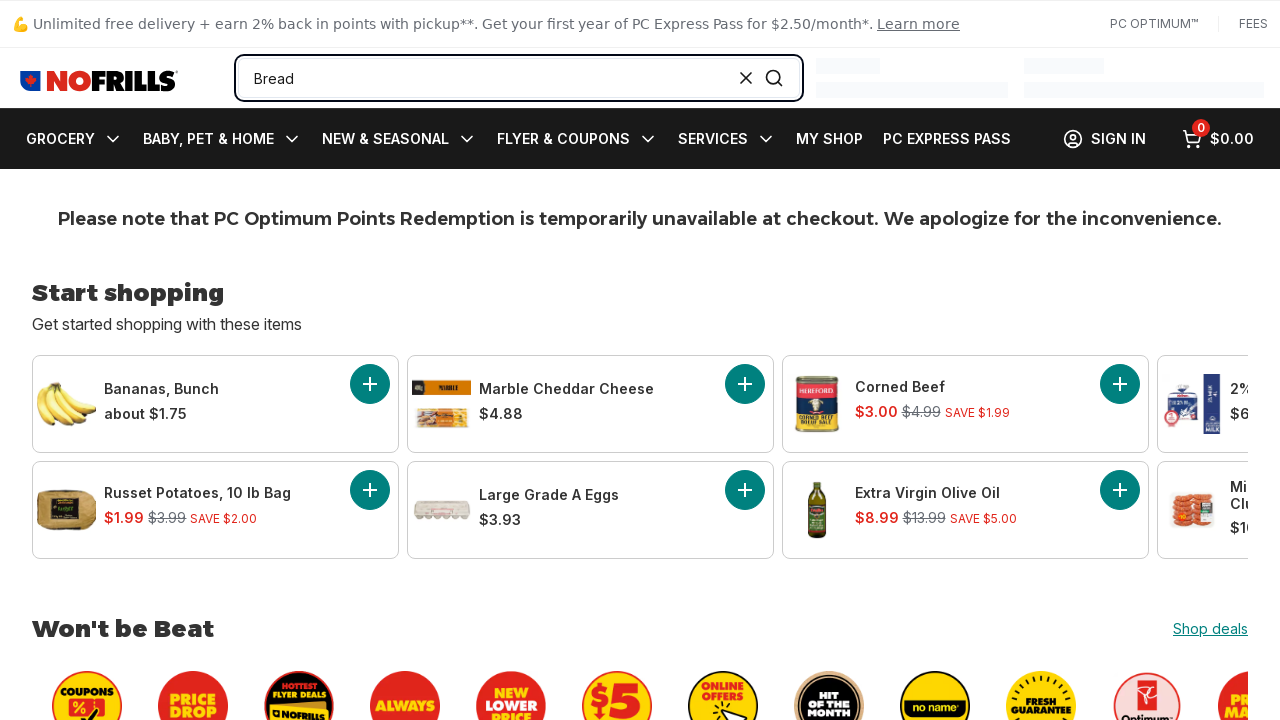

Search results for 'Bread' loaded
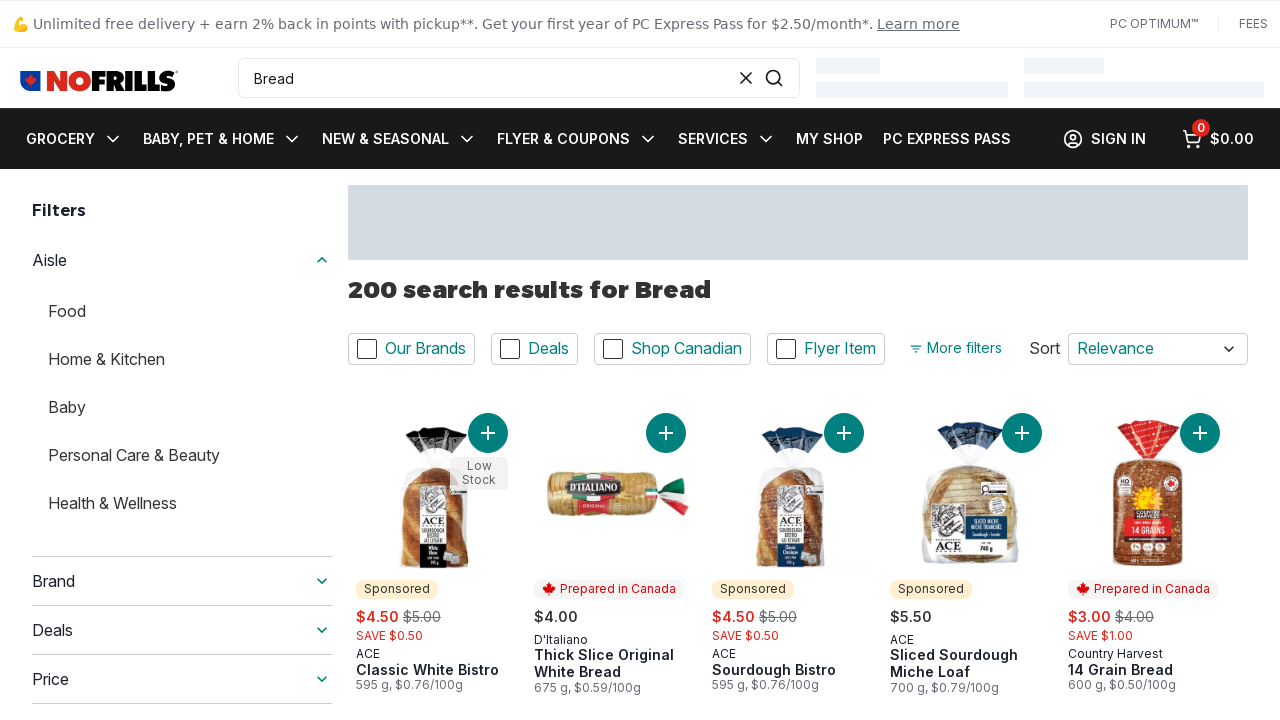

Wait for search input selector to be available
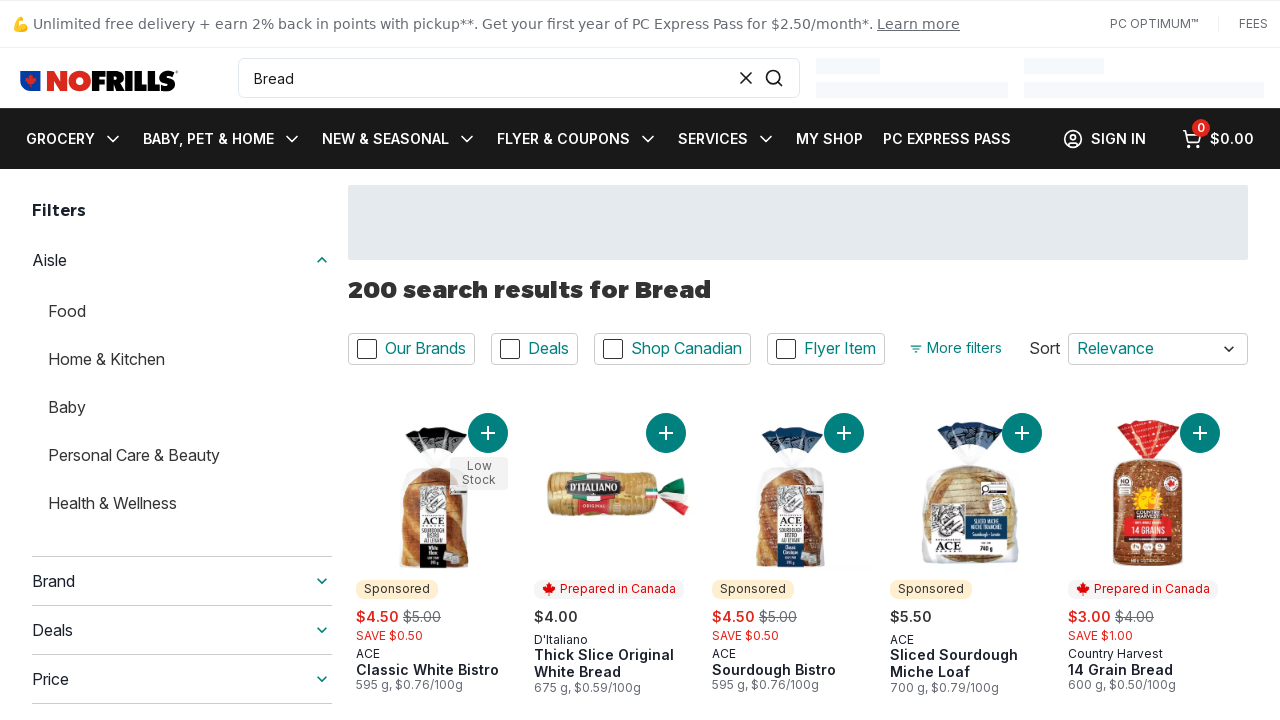

Clicked on search bar
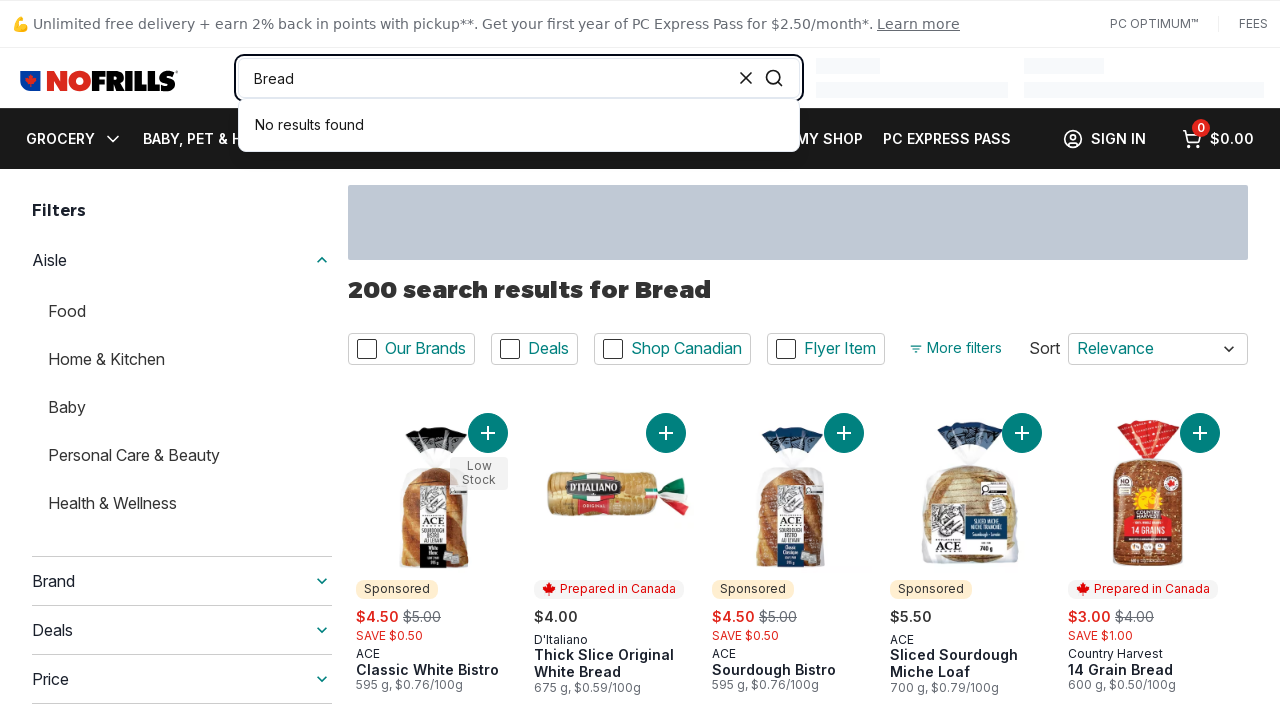

Cleared search bar
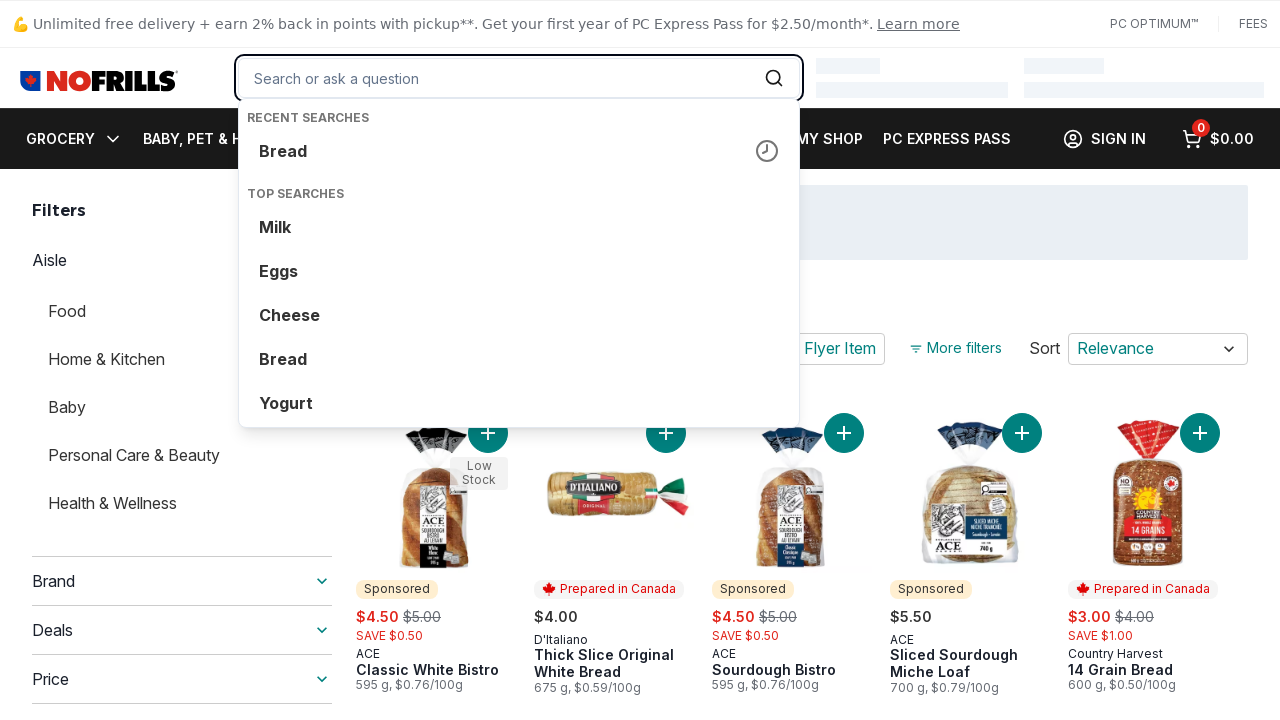

Filled search bar with 'Dairy'
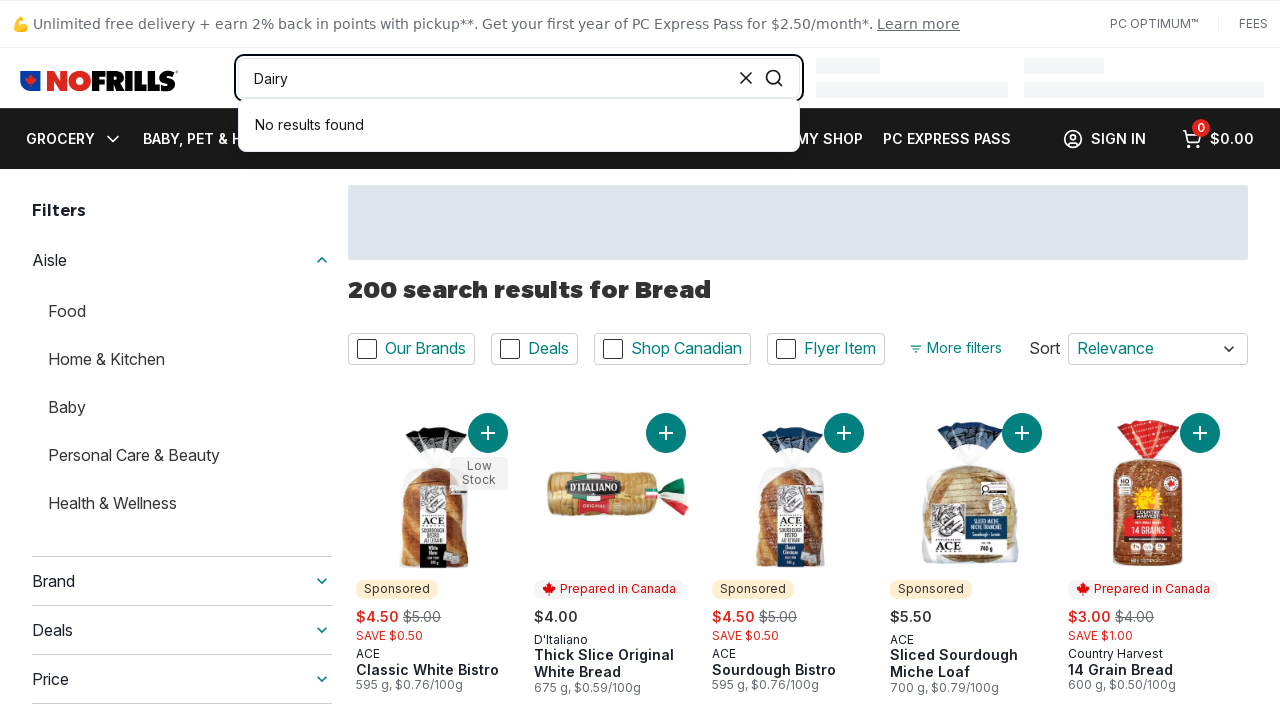

Pressed Enter to search for 'Dairy'
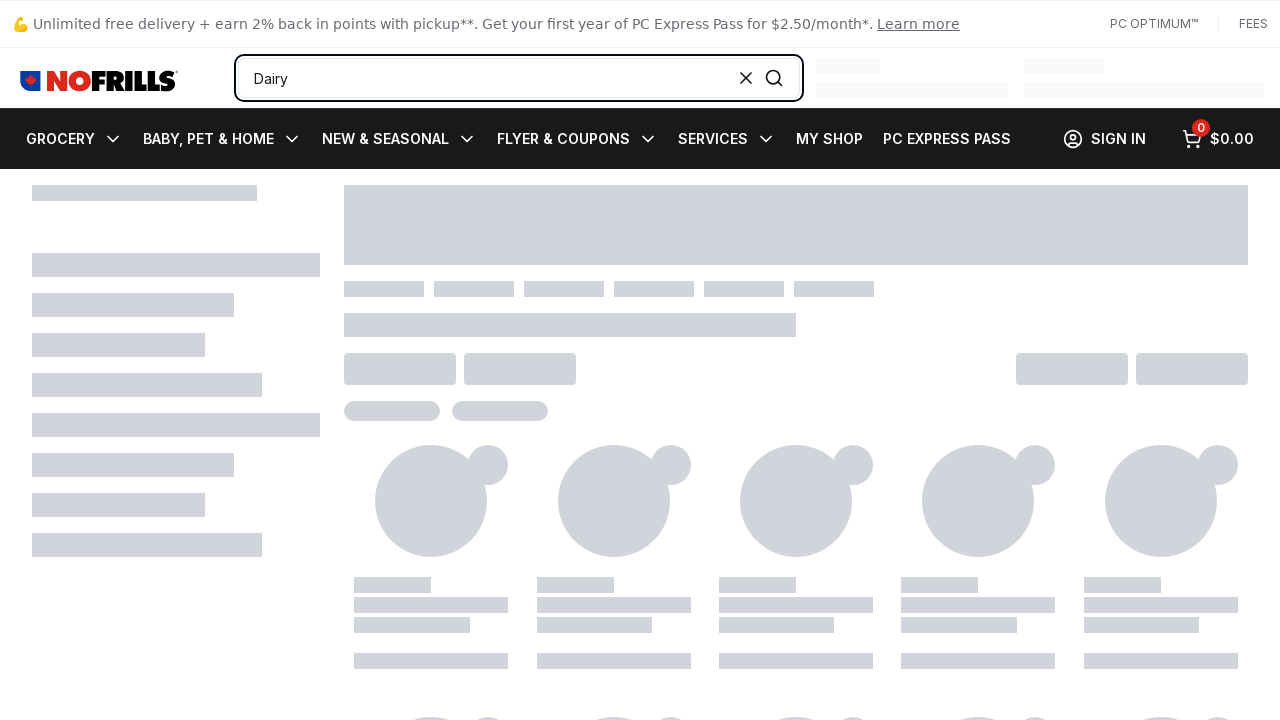

Search results for 'Dairy' loaded
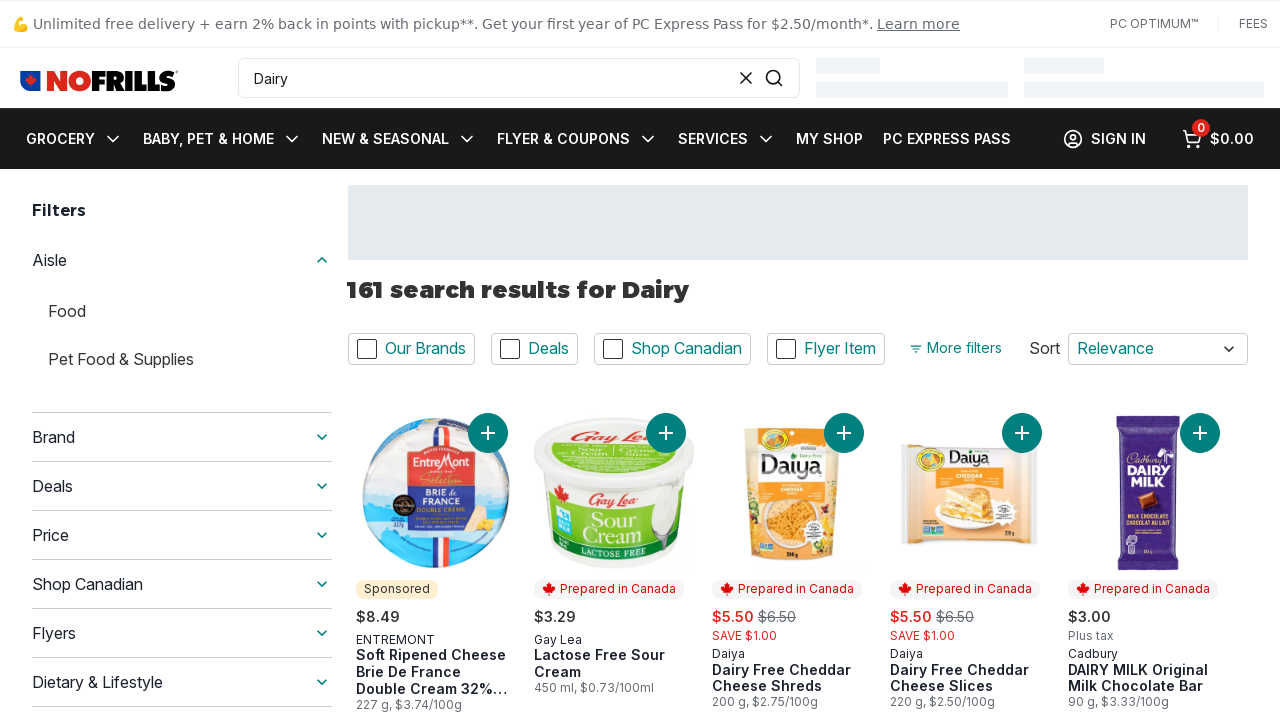

Wait for search input selector to be available
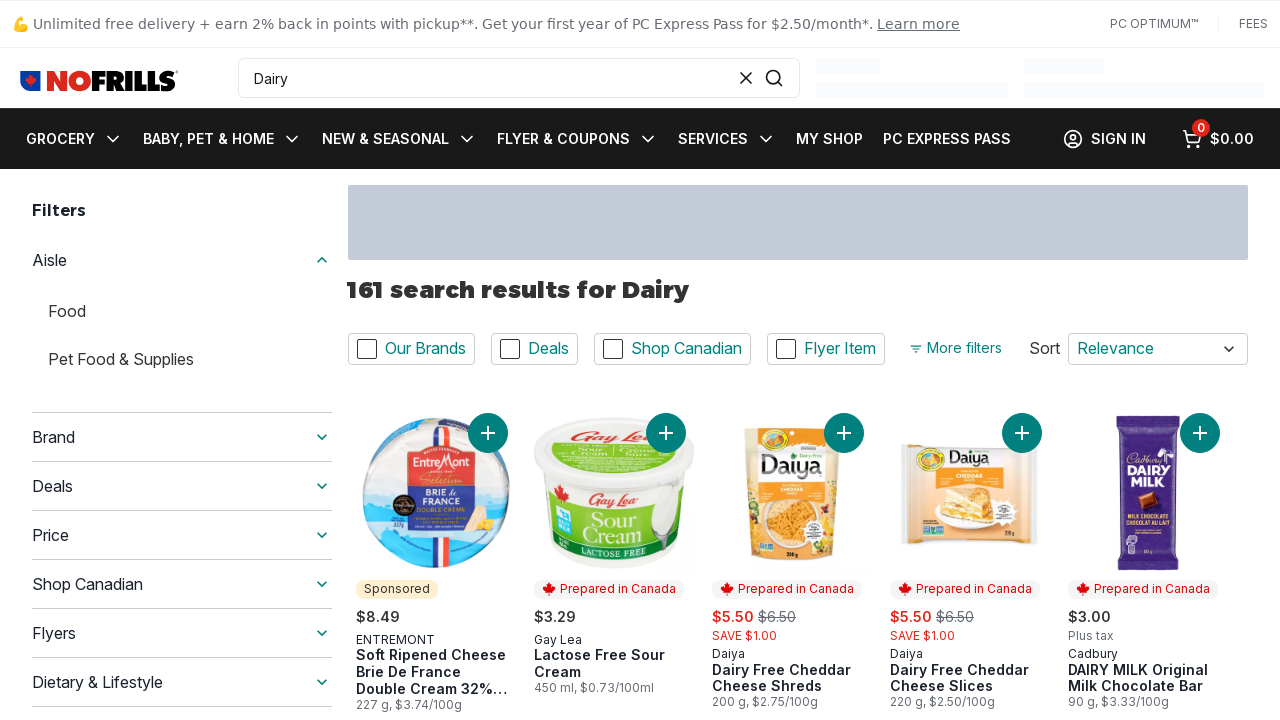

Clicked on search bar
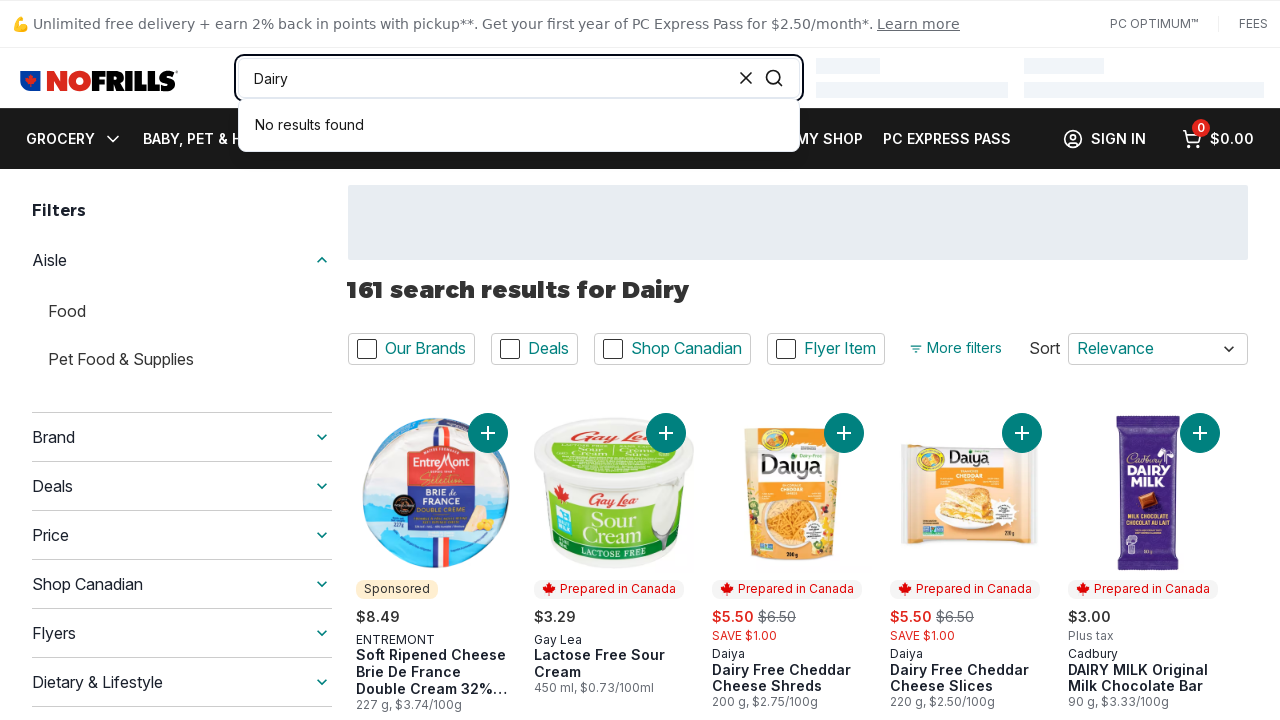

Cleared search bar
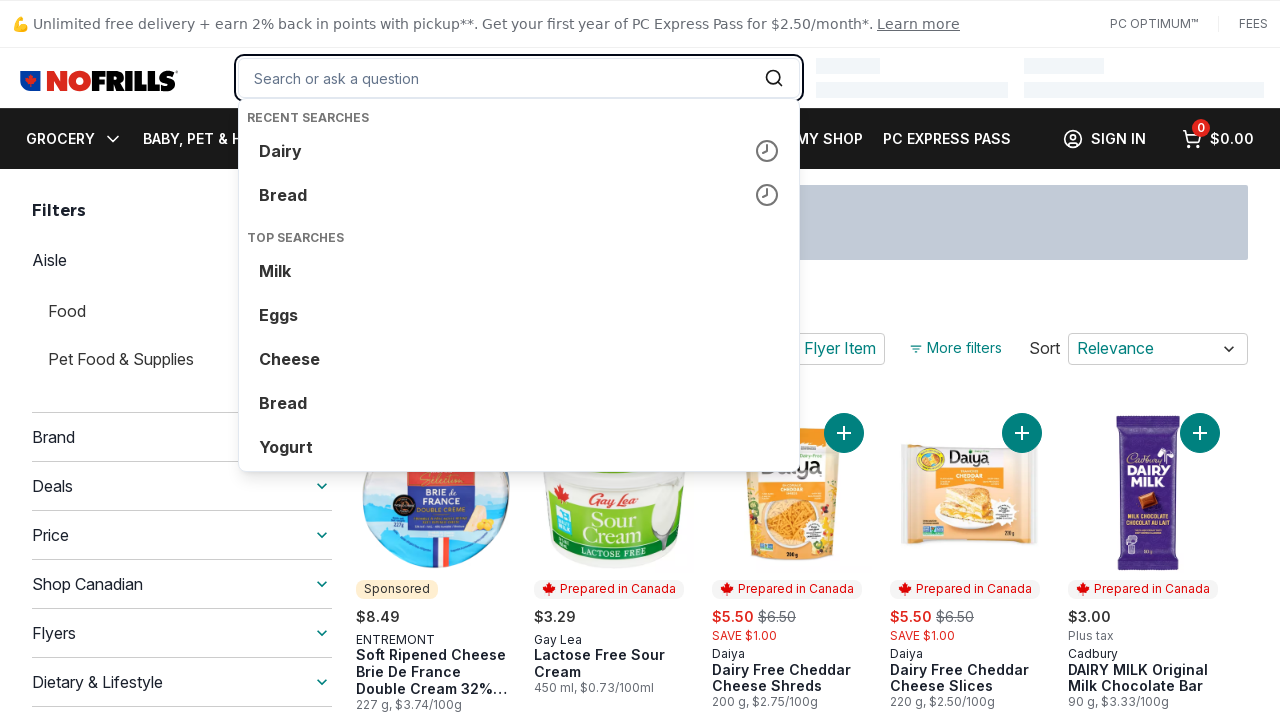

Filled search bar with 'Meat'
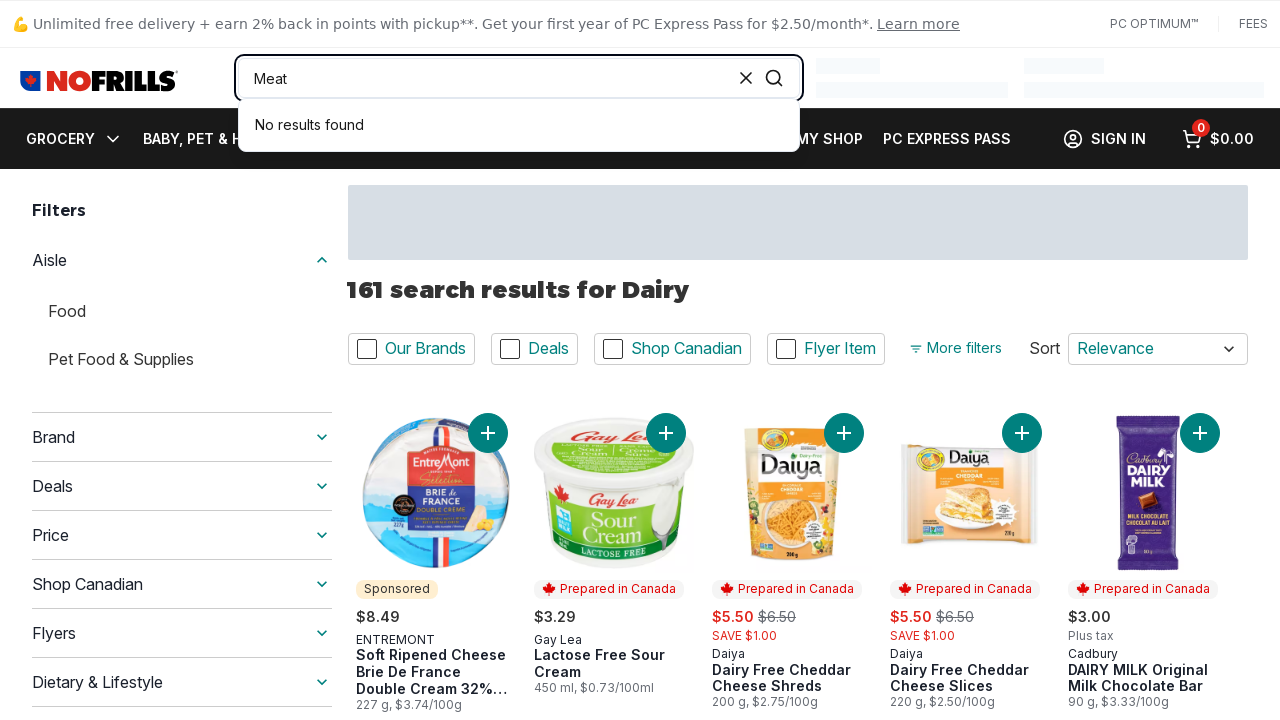

Pressed Enter to search for 'Meat'
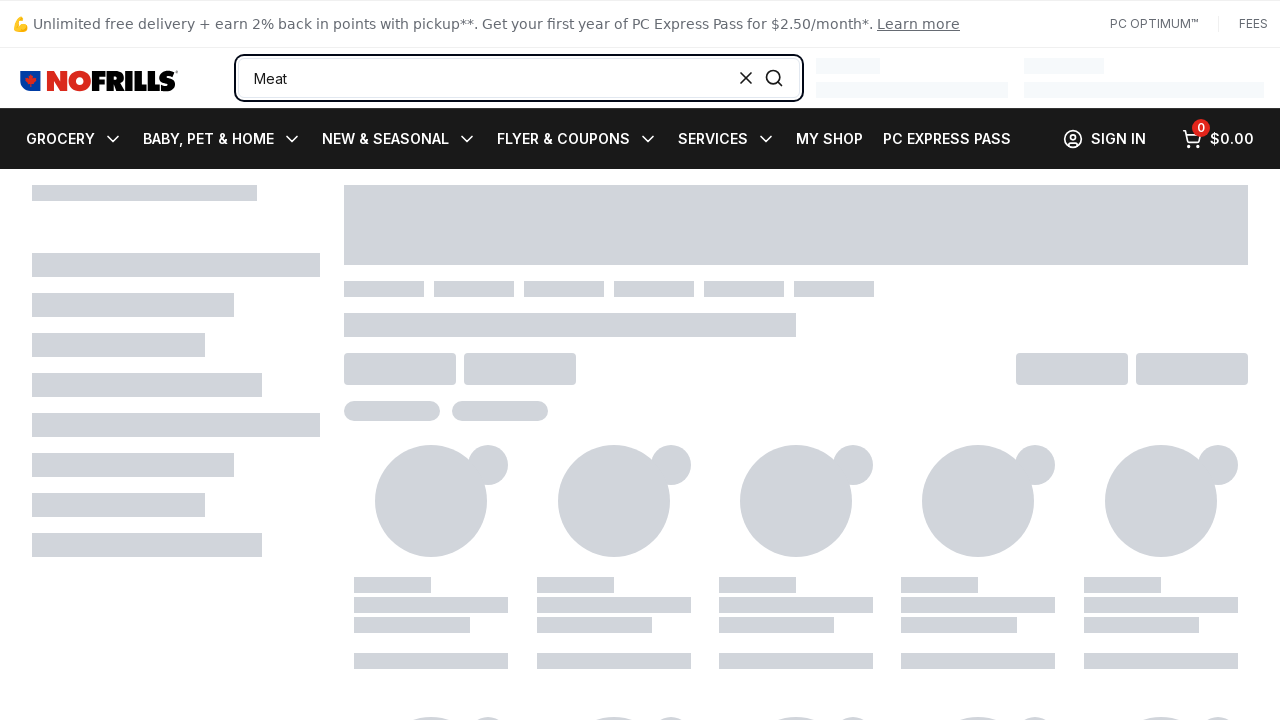

Search results for 'Meat' loaded
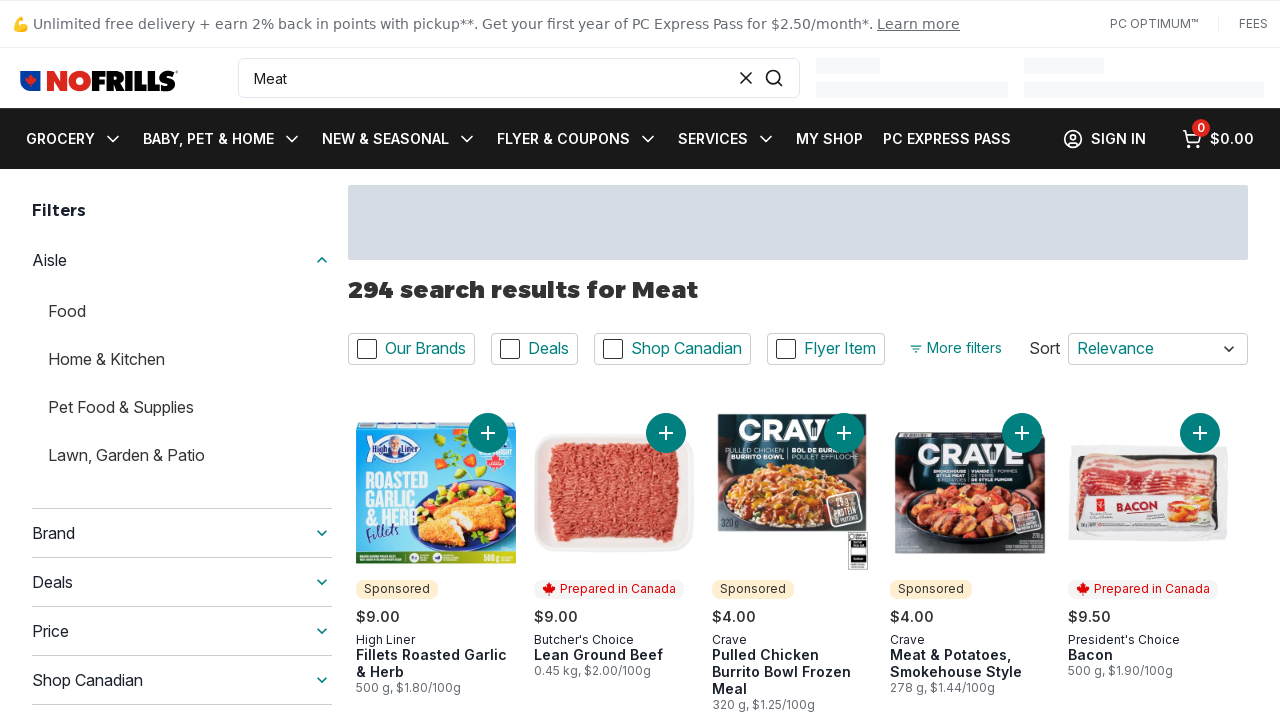

Wait for search input selector to be available
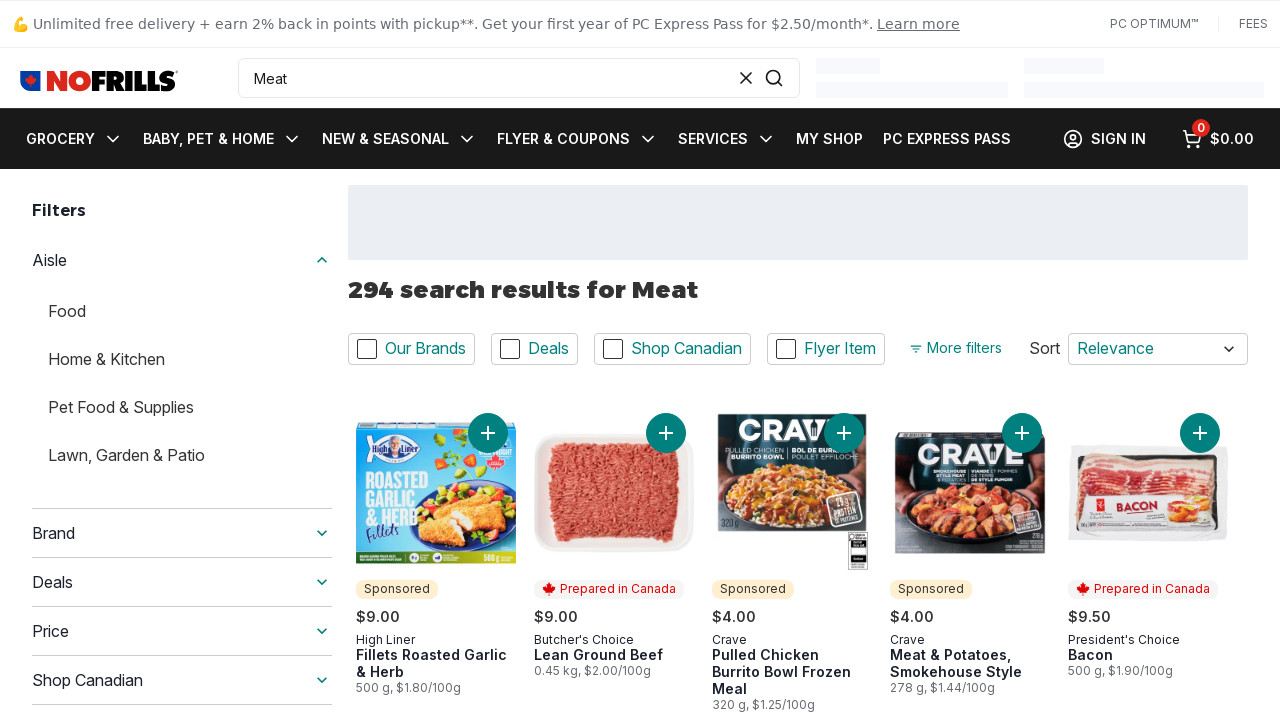

Clicked on search bar
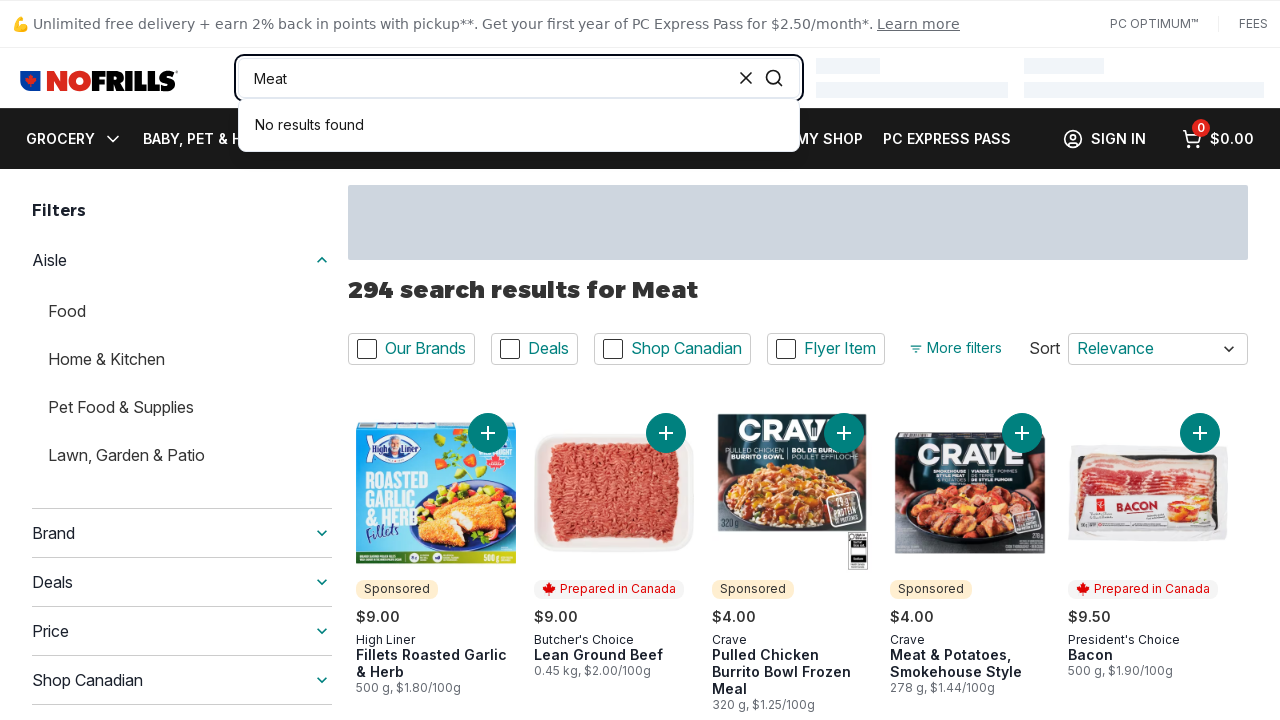

Cleared search bar
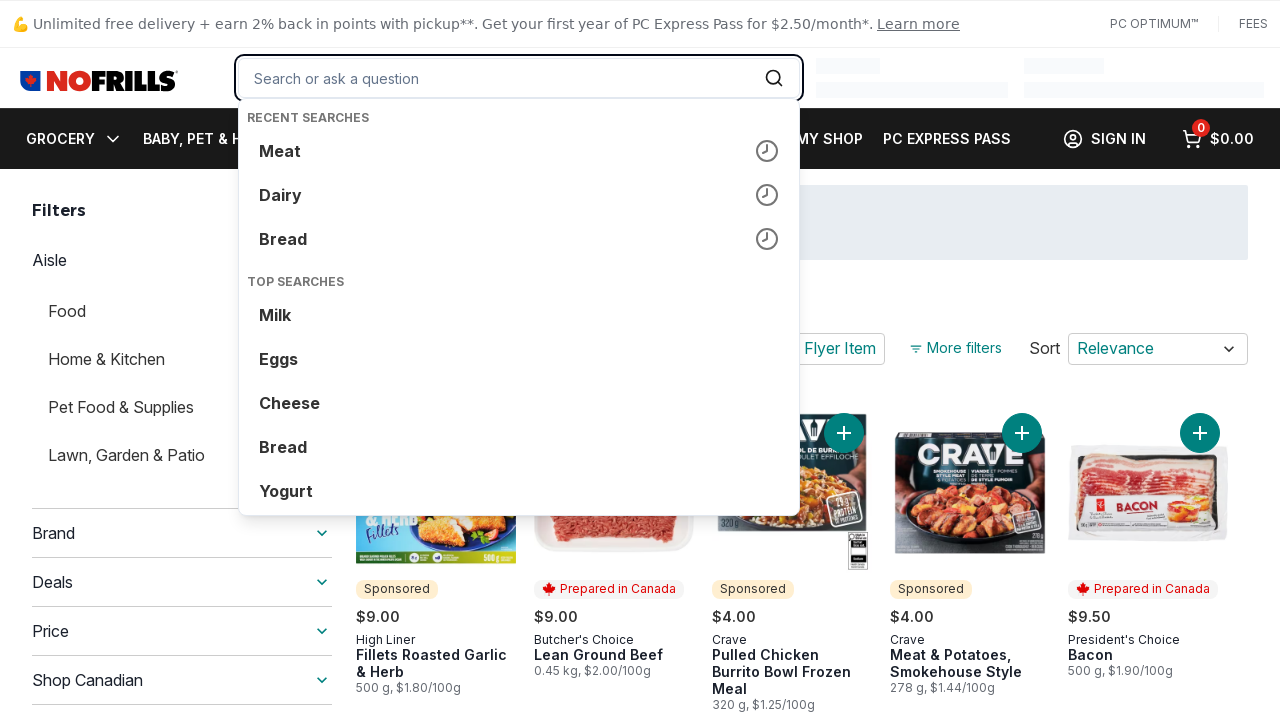

Filled search bar with 'Fruit'
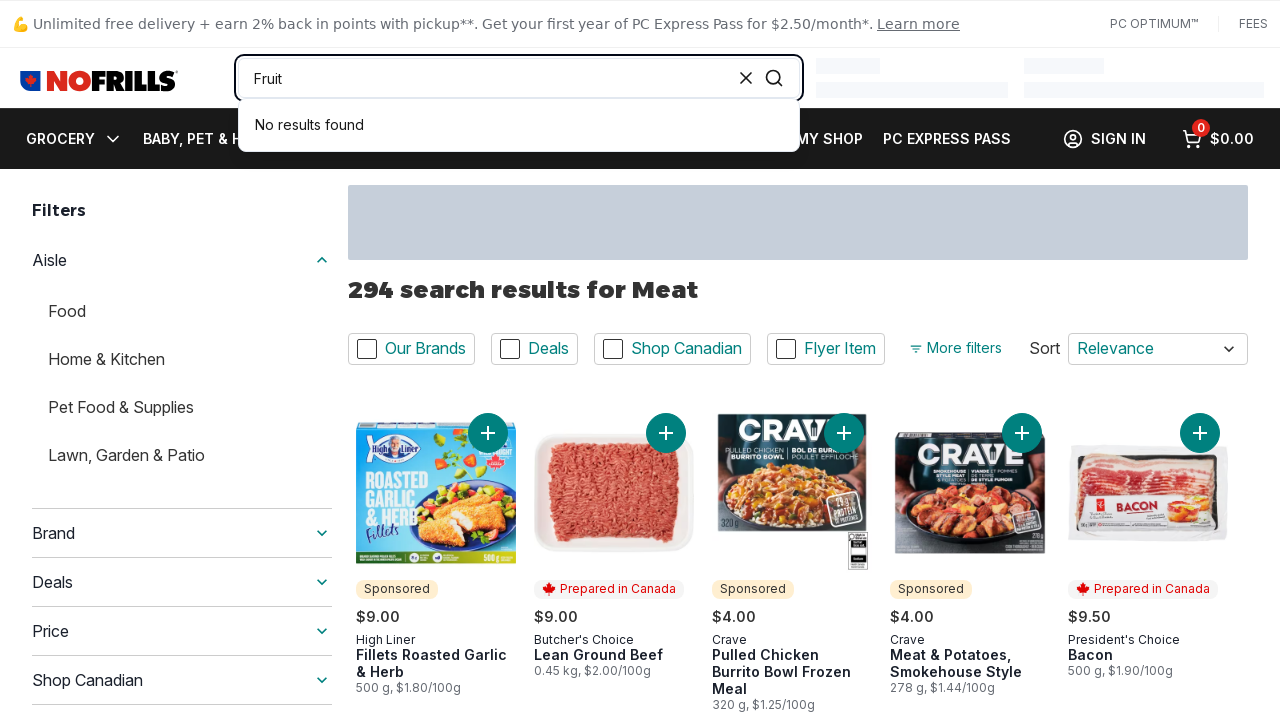

Pressed Enter to search for 'Fruit'
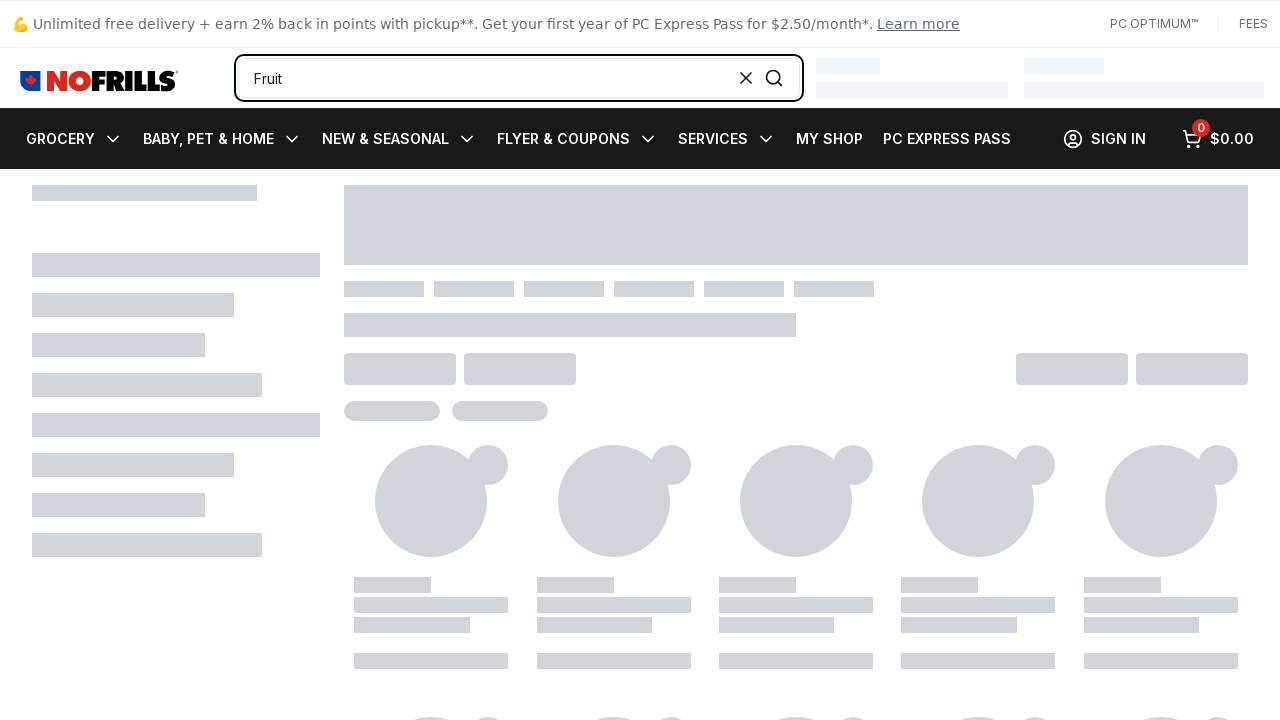

Search results for 'Fruit' loaded
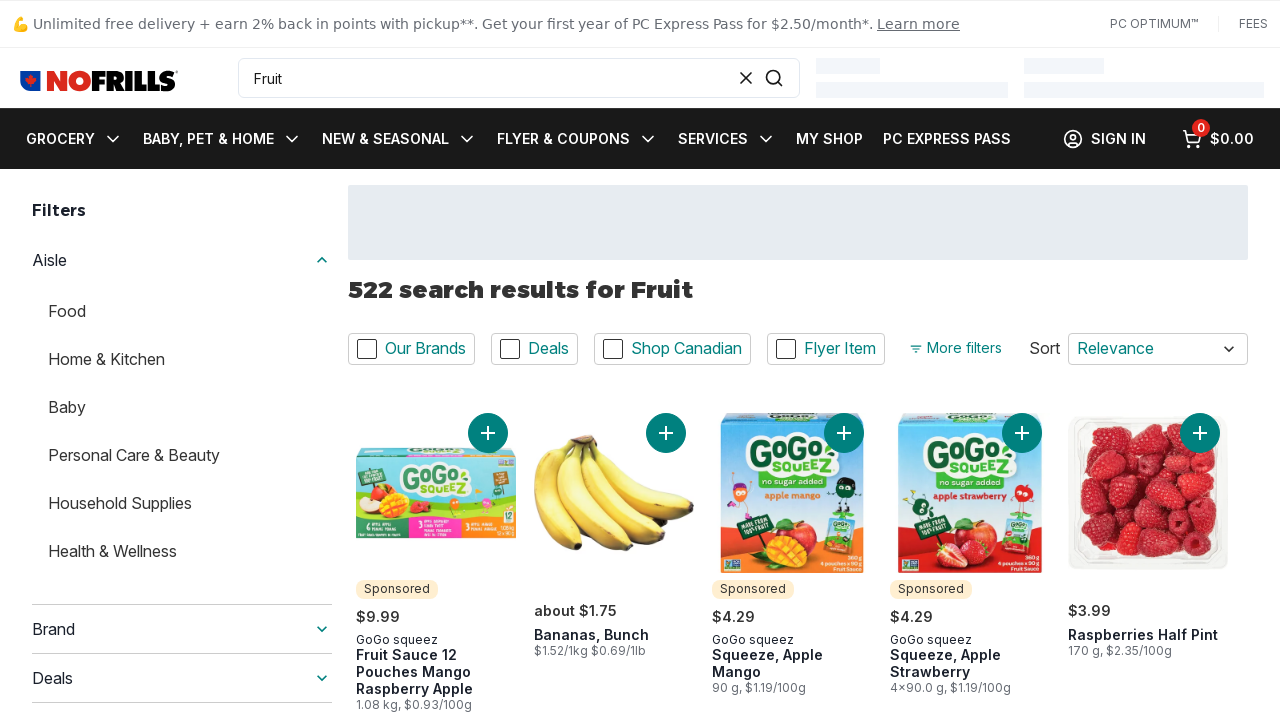

Wait for search input selector to be available
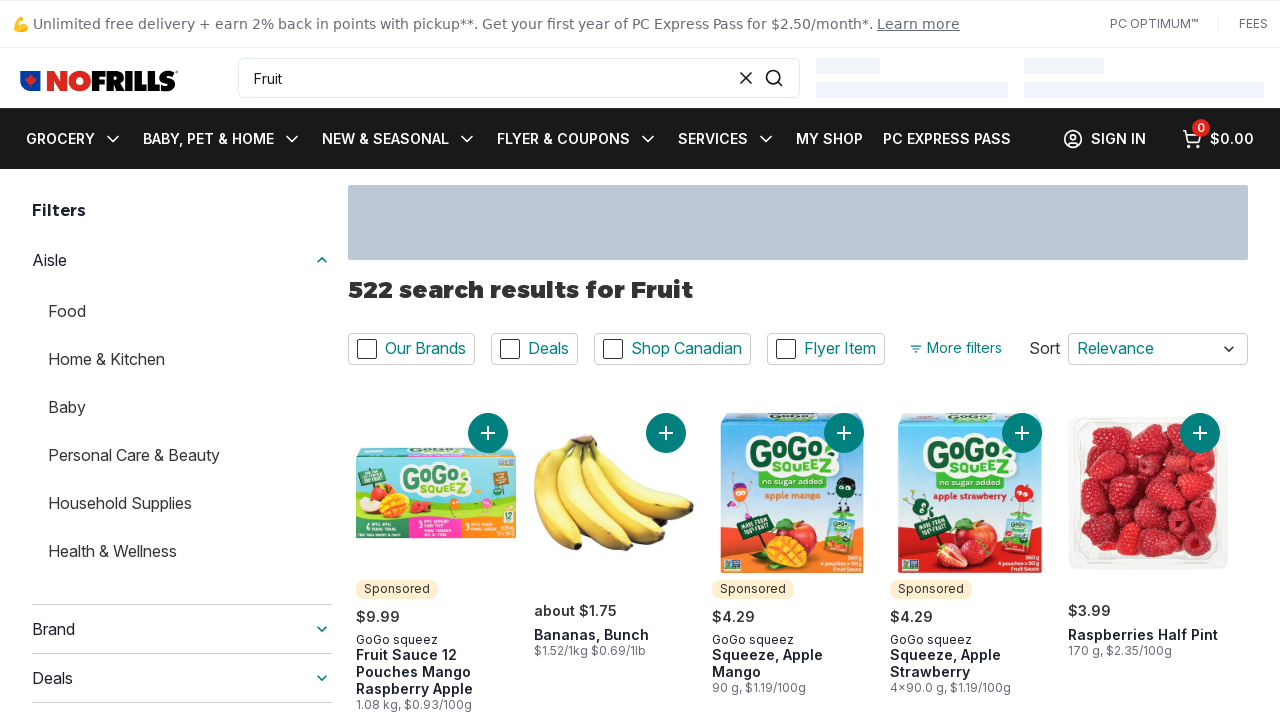

Clicked on search bar
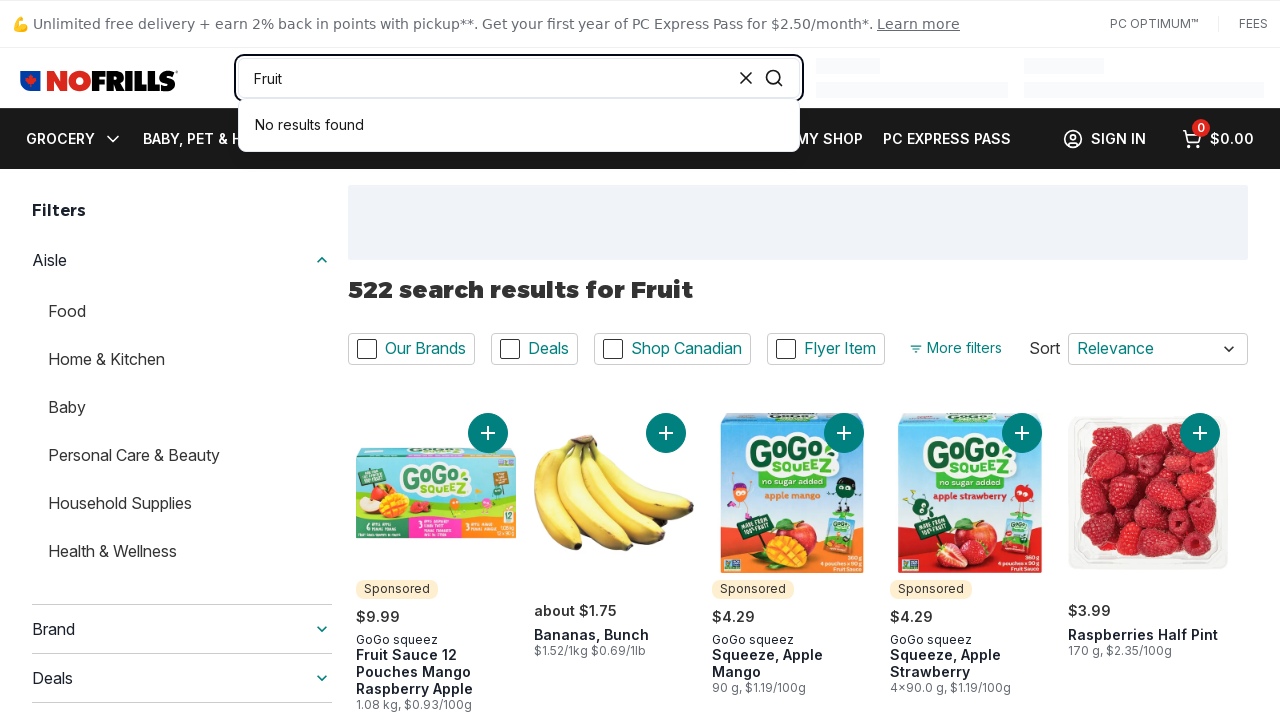

Cleared search bar
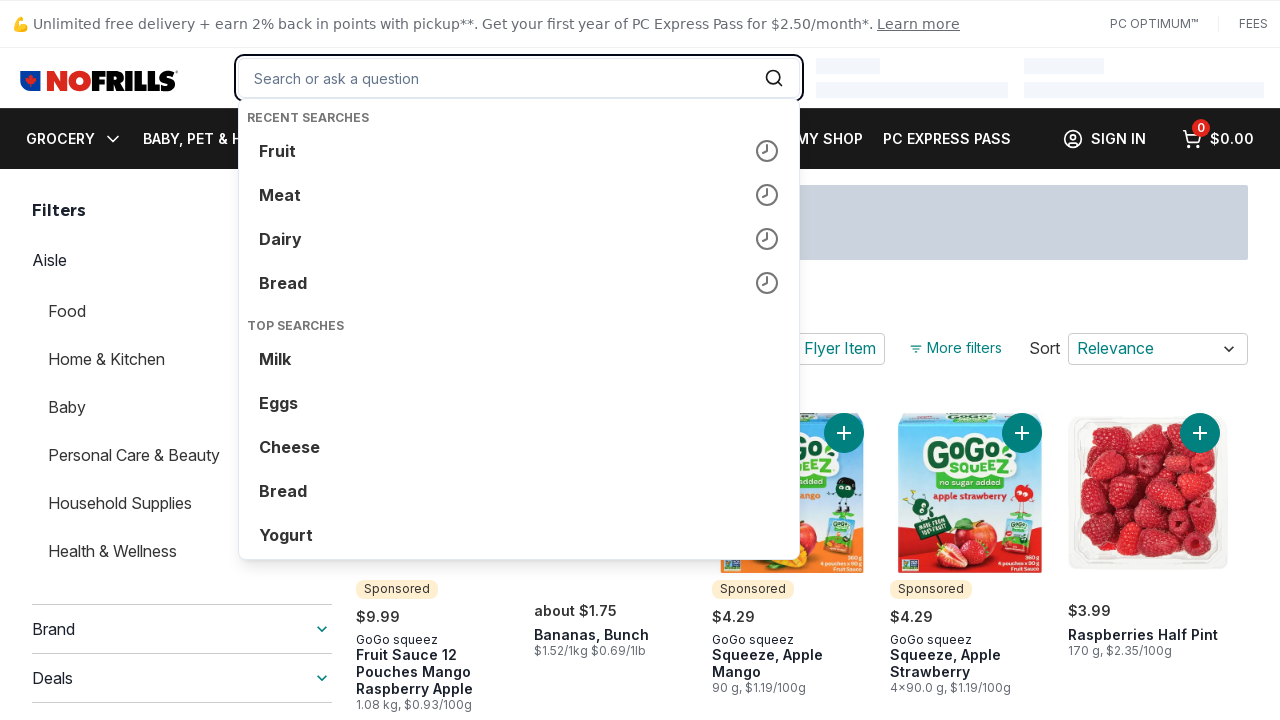

Filled search bar with 'Vegetables'
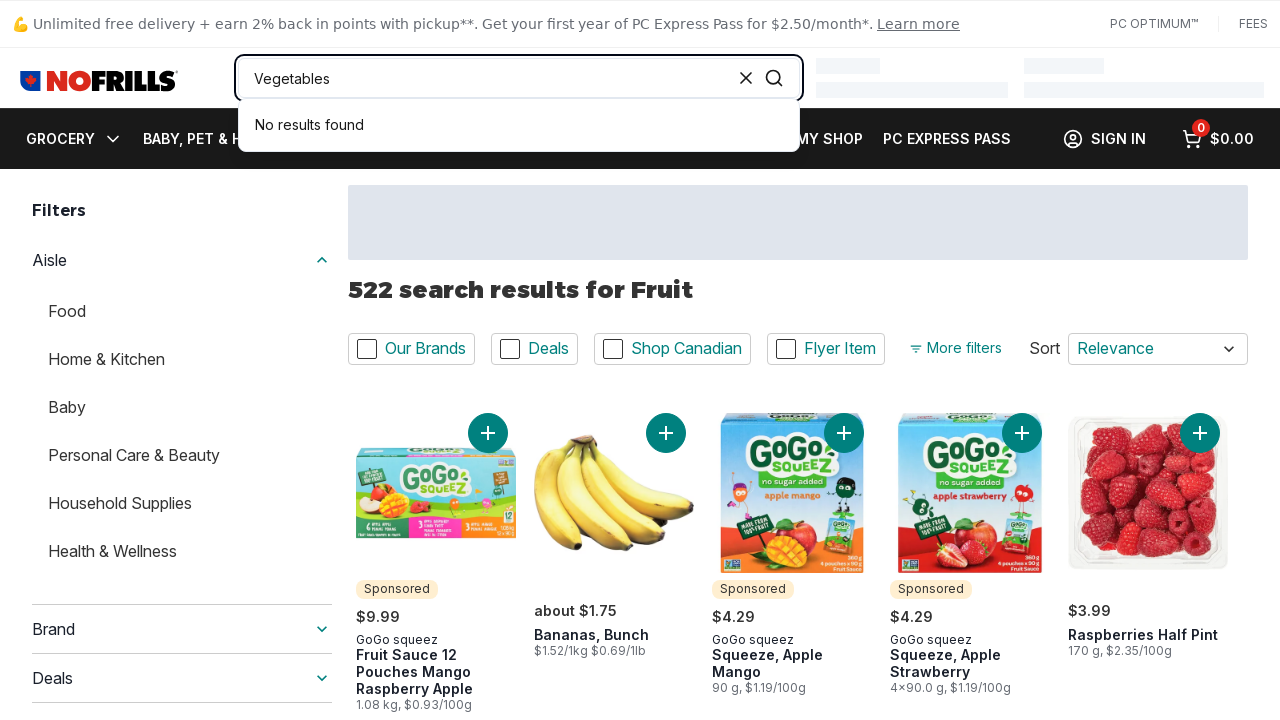

Pressed Enter to search for 'Vegetables'
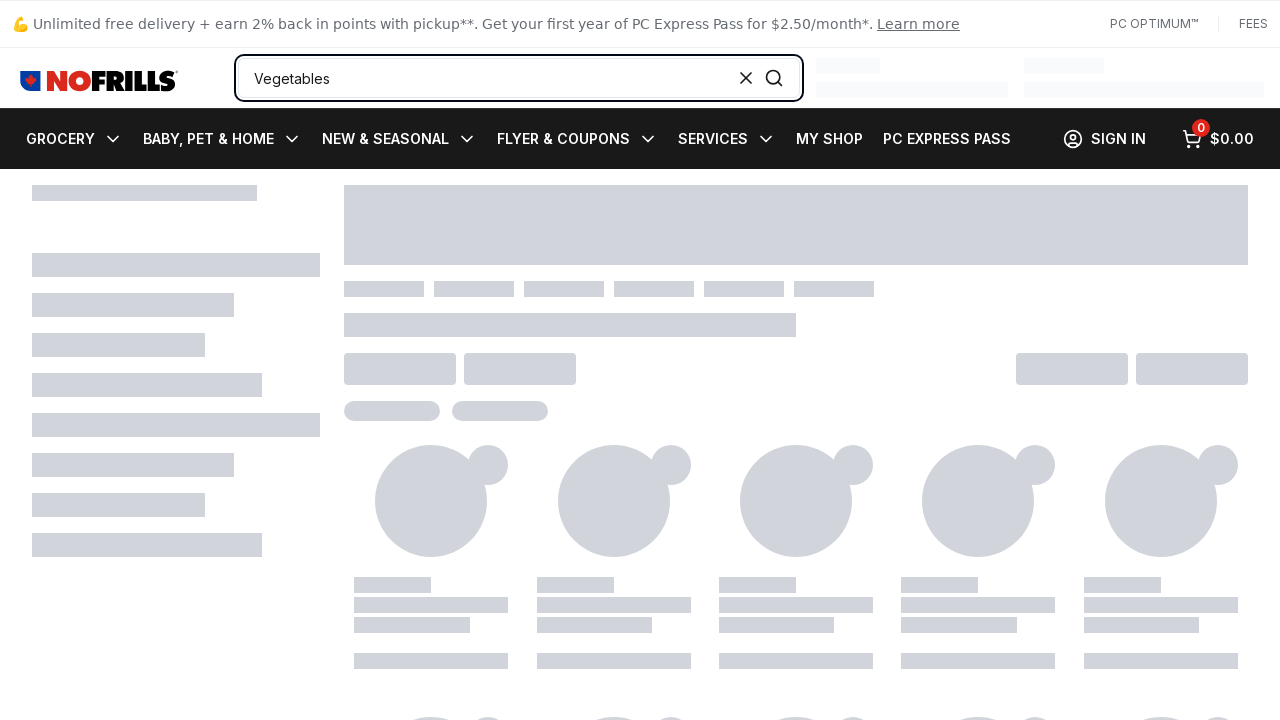

Search results for 'Vegetables' loaded
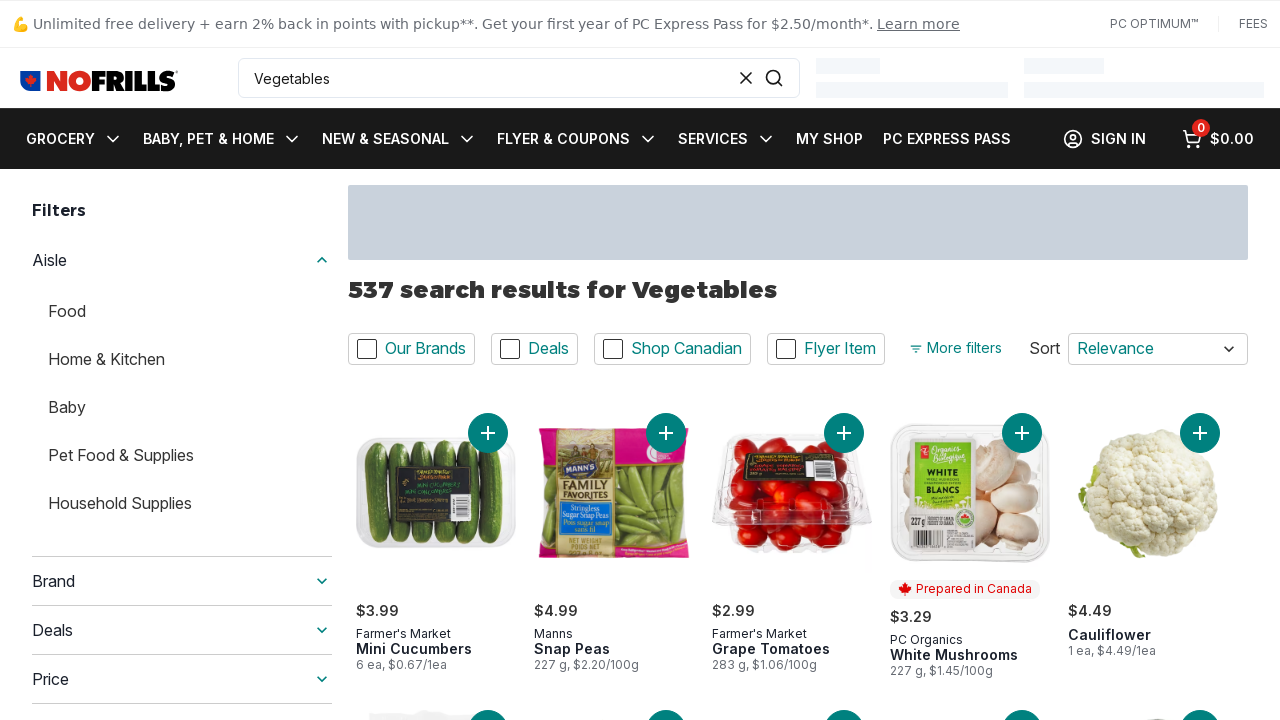

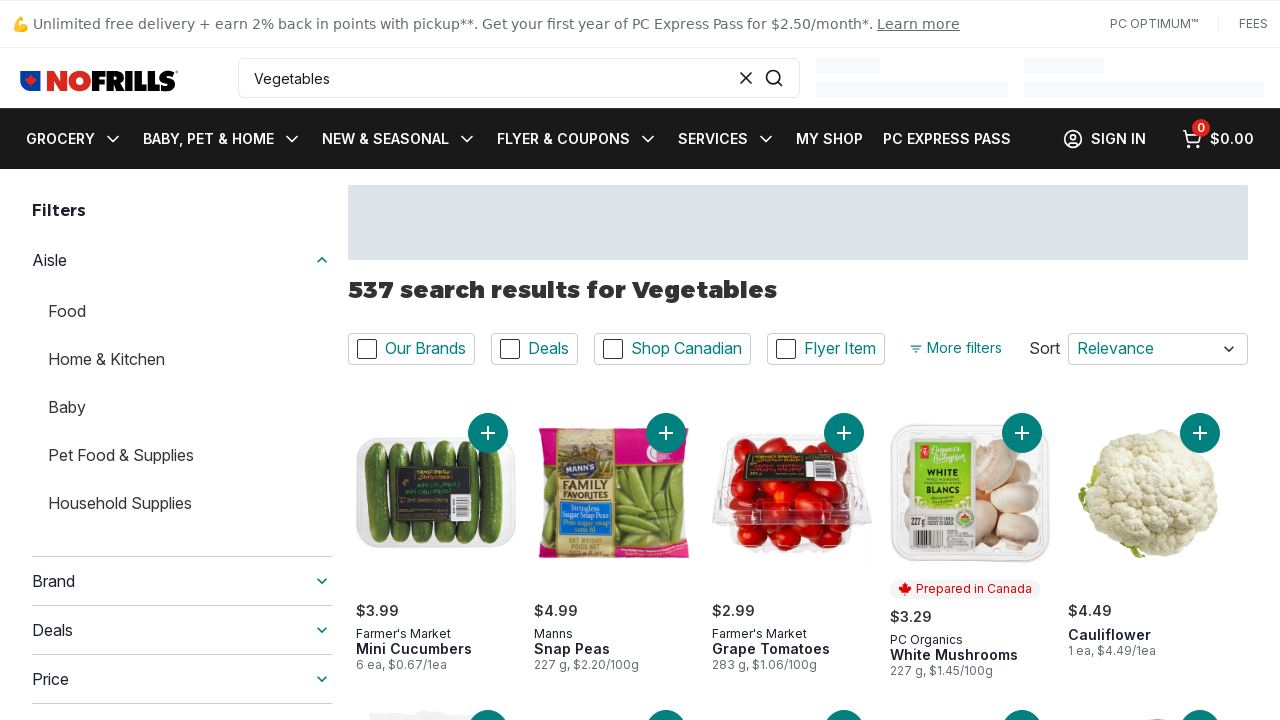